Tests that a hidden element becomes visible after clicking the Start button on the Dynamic Loading Example 1 page, which demonstrates waiting for a hidden element to appear.

Starting URL: https://the-internet.herokuapp.com/dynamic_loading

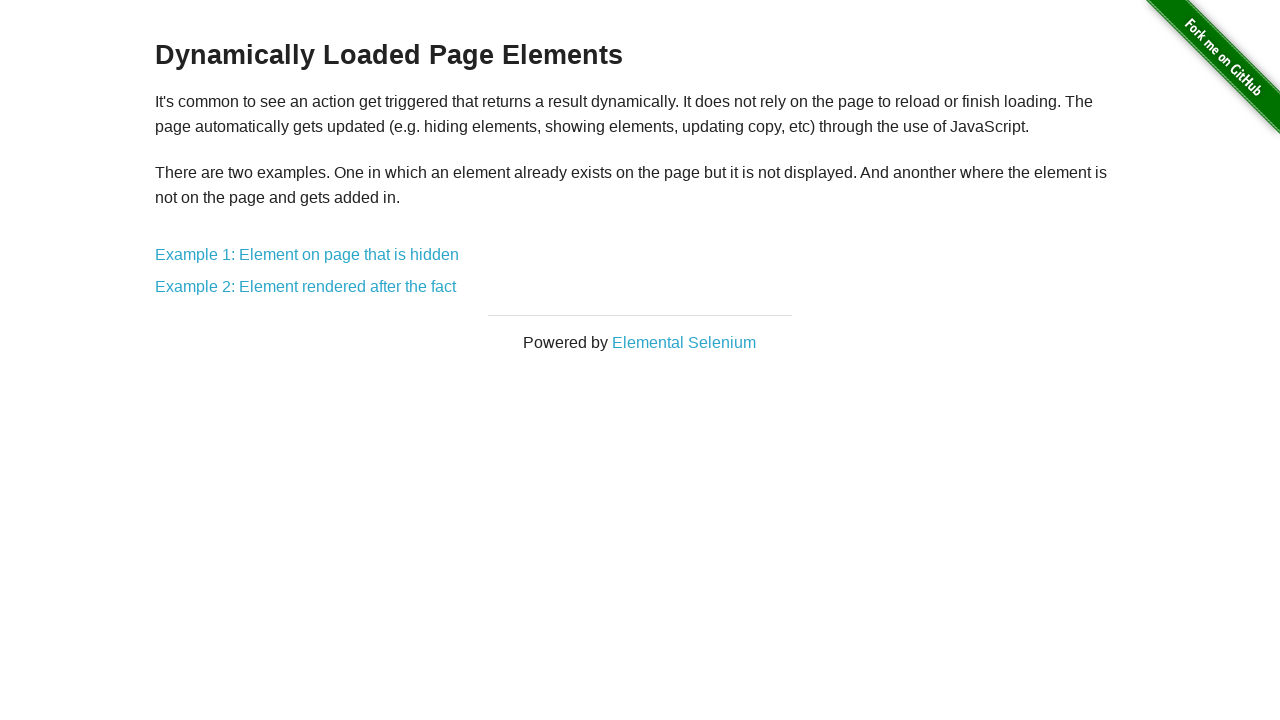

Clicked on Dynamic Loading Example 1 link at (307, 255) on a[href='/dynamic_loading/1']
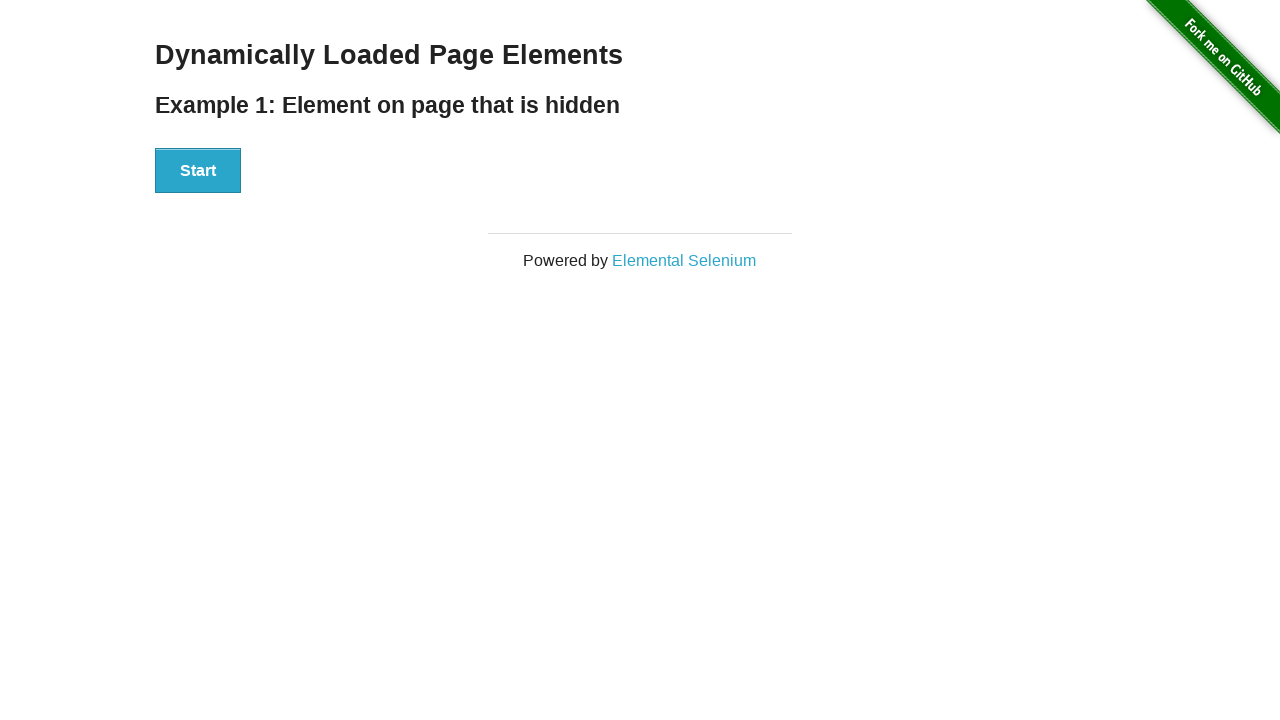

Clicked the Start button to trigger loading at (198, 171) on button:has-text('Start')
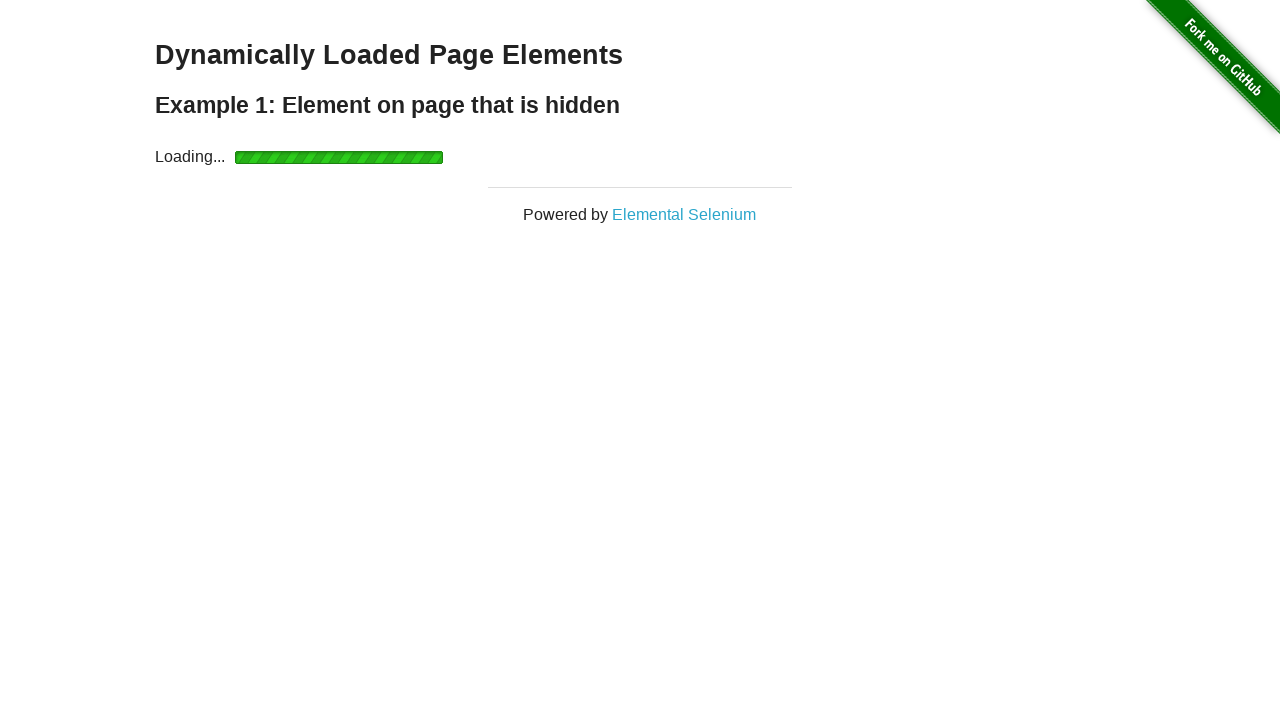

Waited for hidden element with id 'finish' to become visible
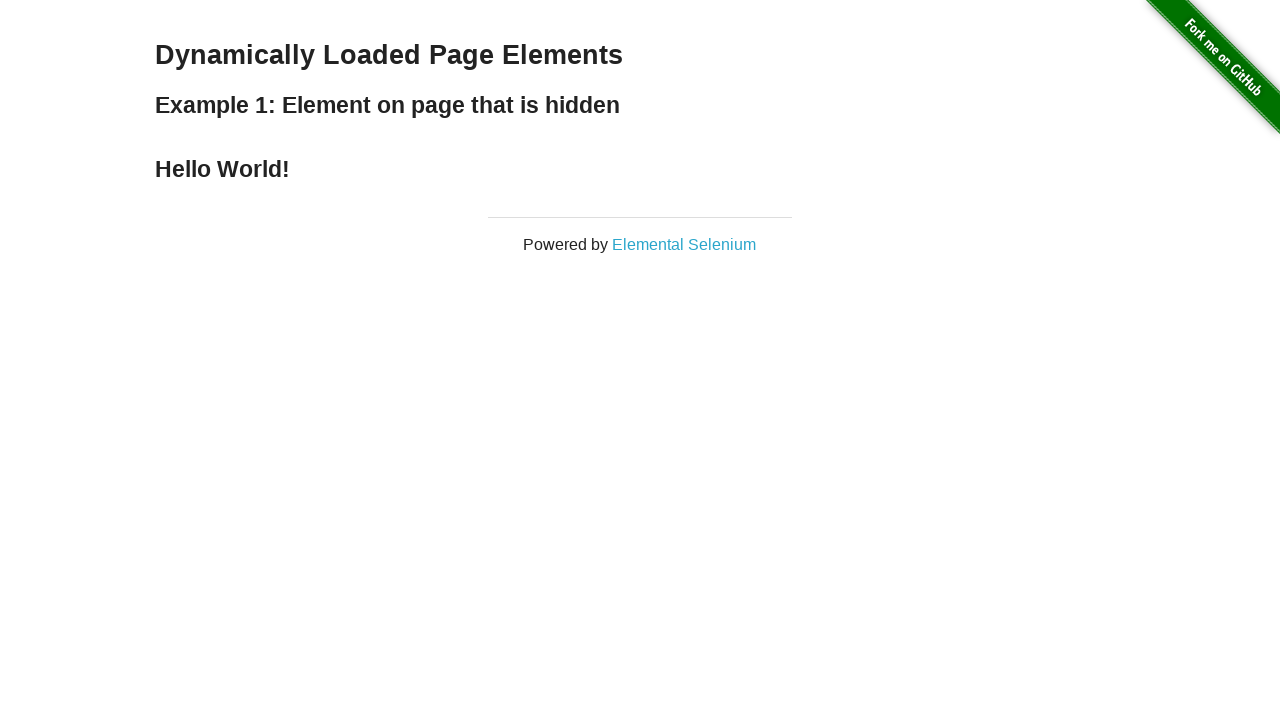

Located the finish text element
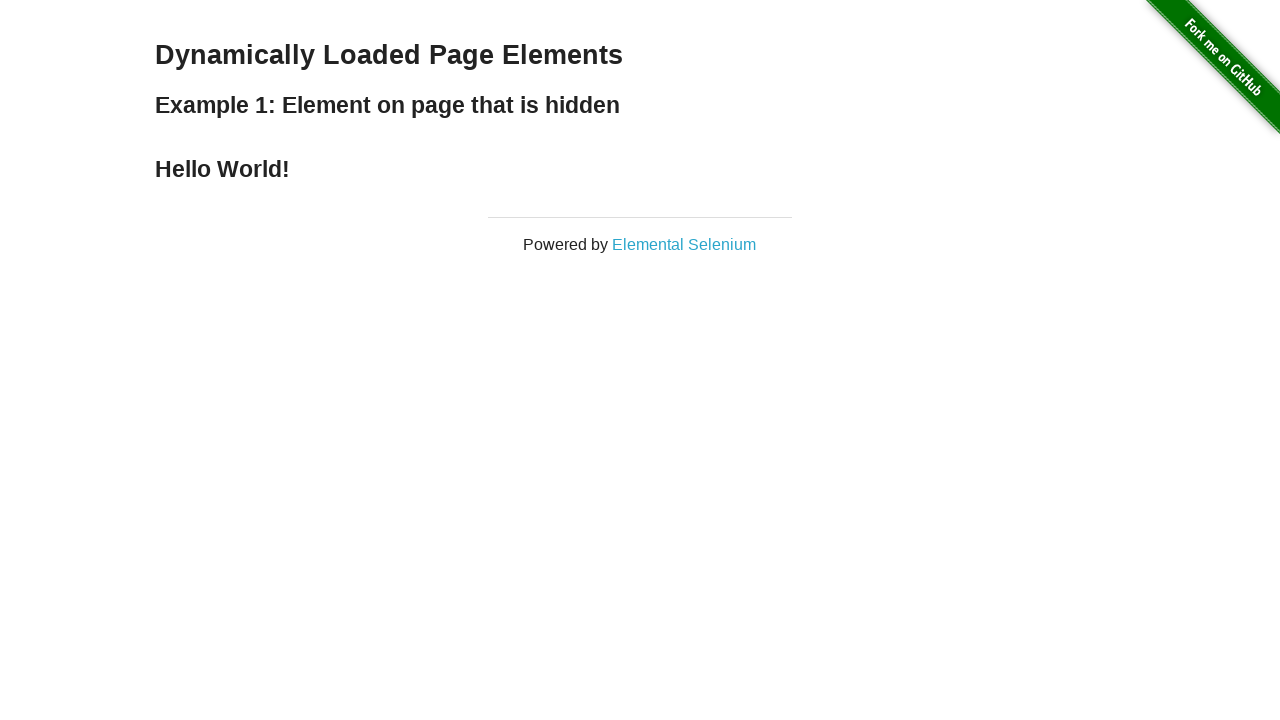

Verified that hidden element displays 'Hello World!' as expected
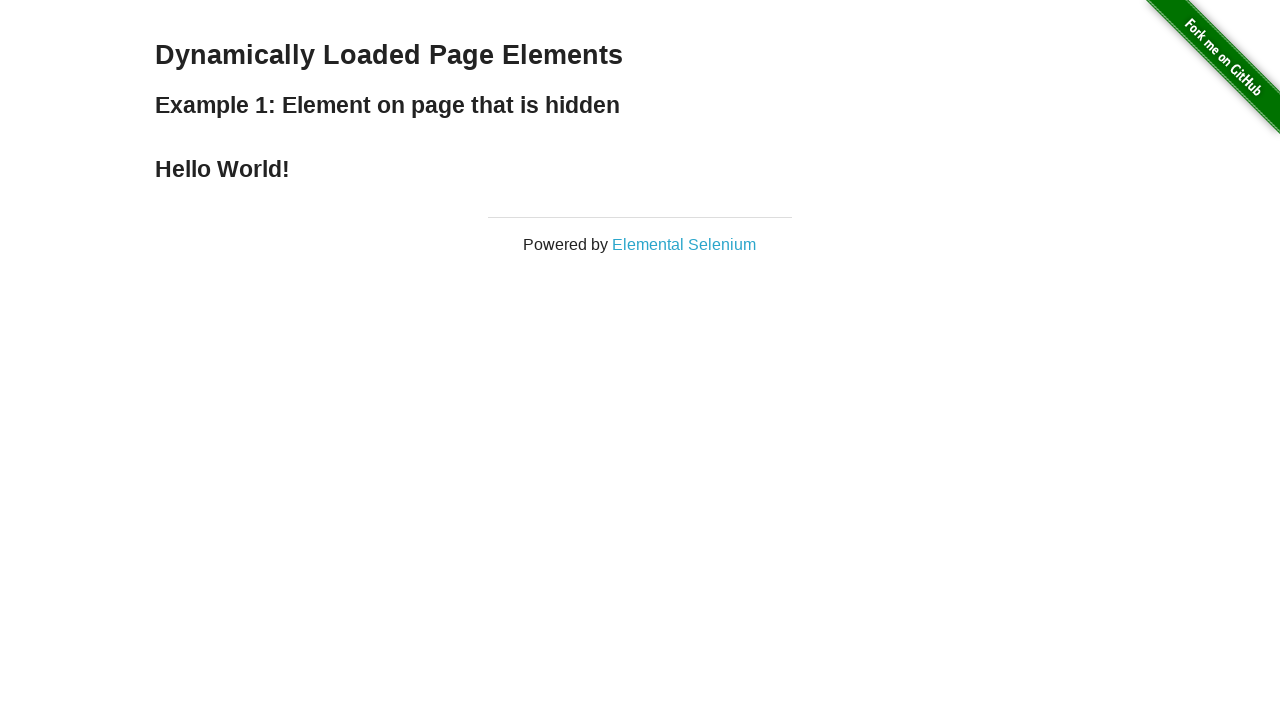

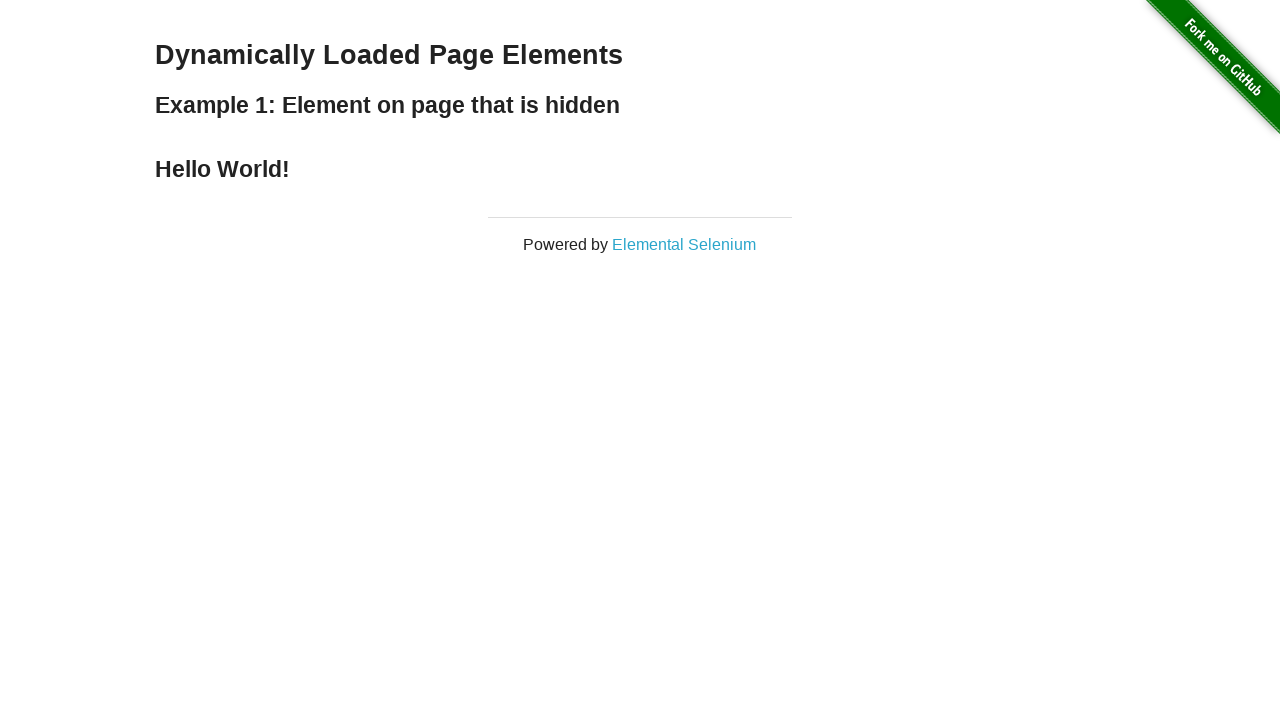